Navigates to nopCommerce website and maximizes the browser window to verify full page loads correctly

Starting URL: https://www.nopcommerce.com/en

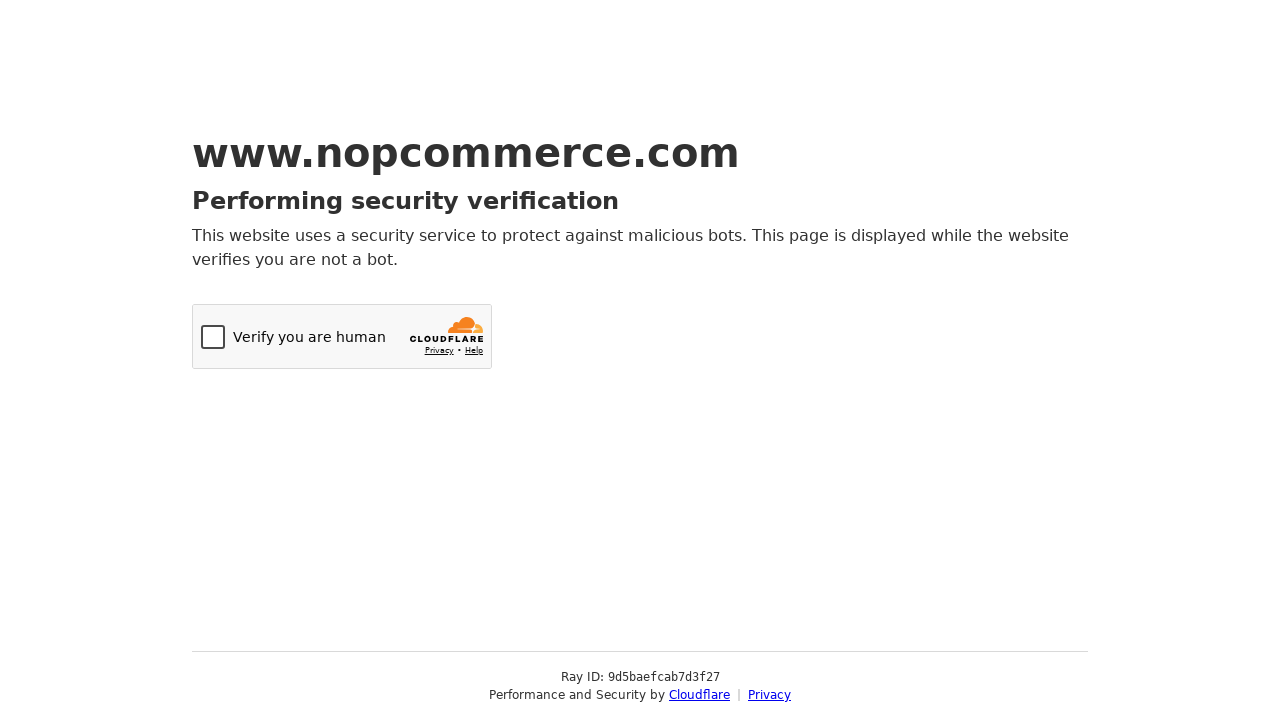

Set browser viewport to 1920x1080 to maximize window
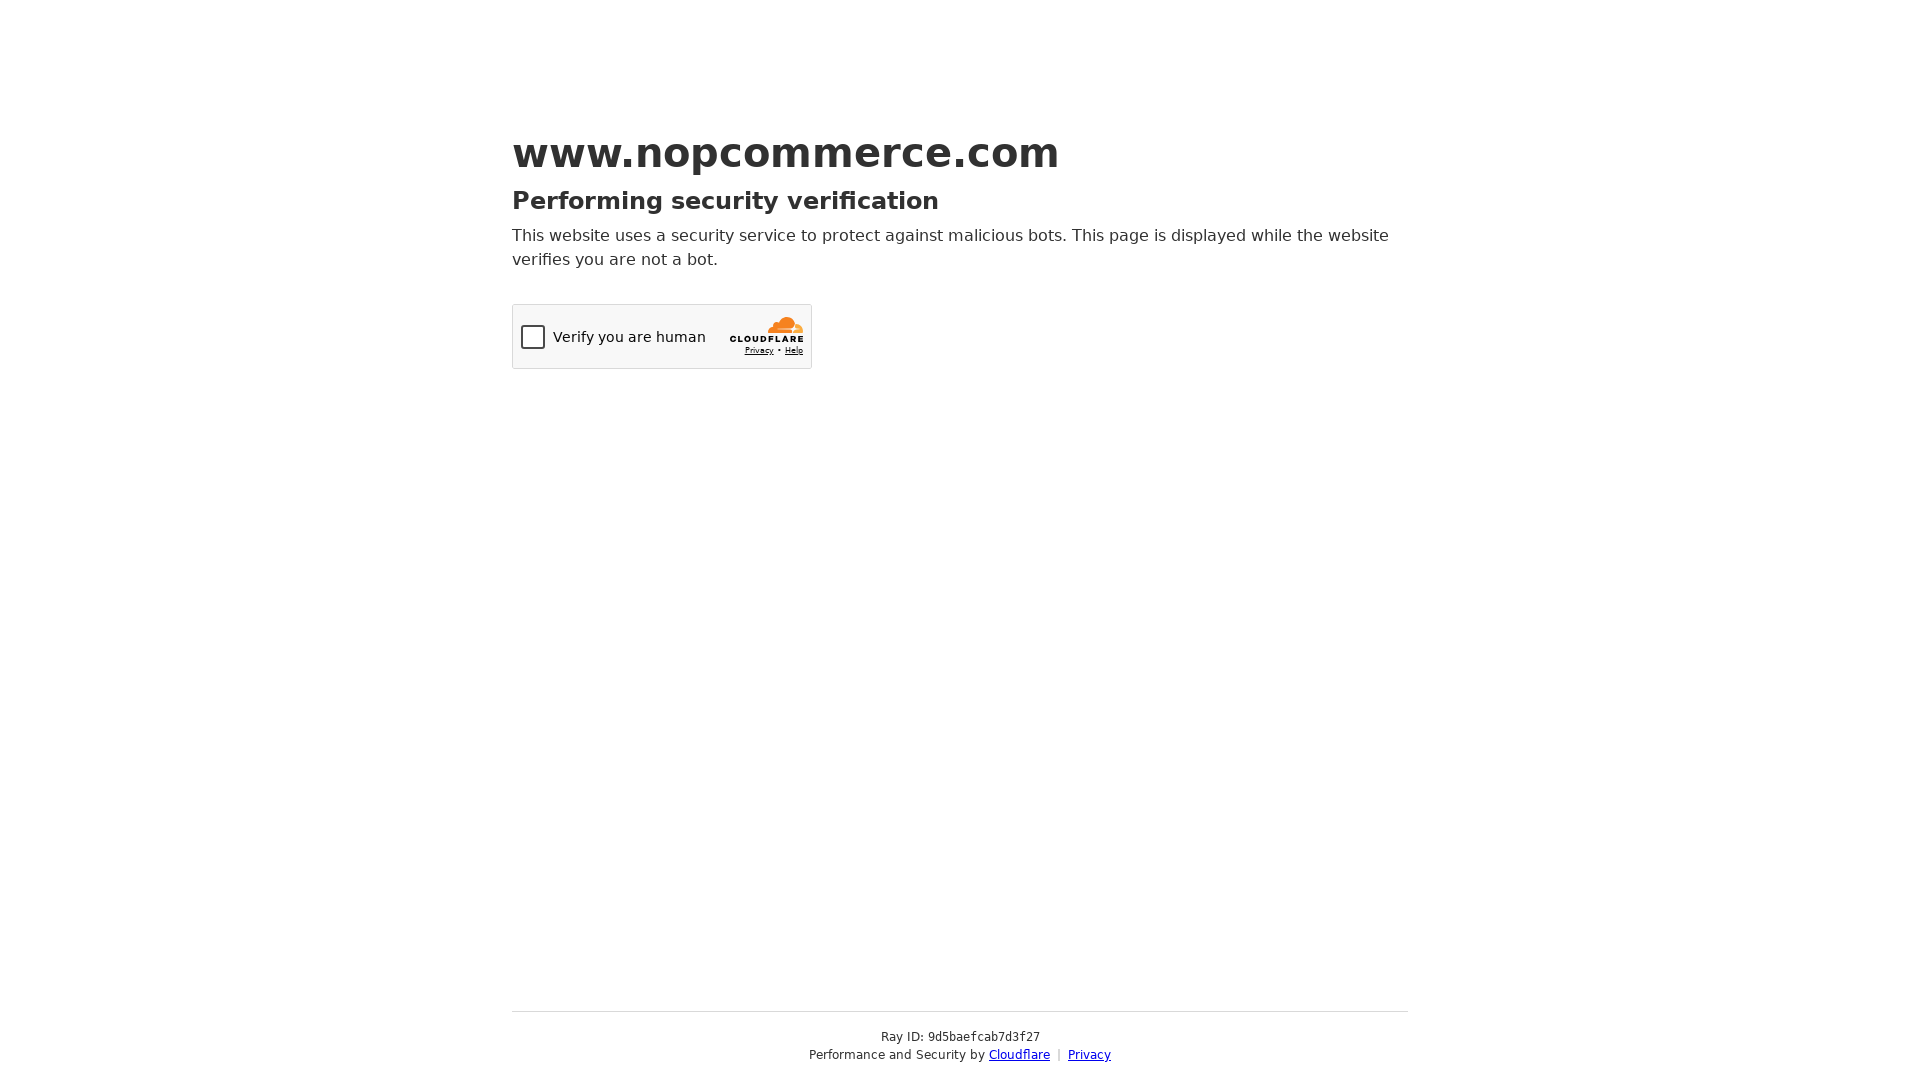

Waited for nopCommerce page to fully load (networkidle state)
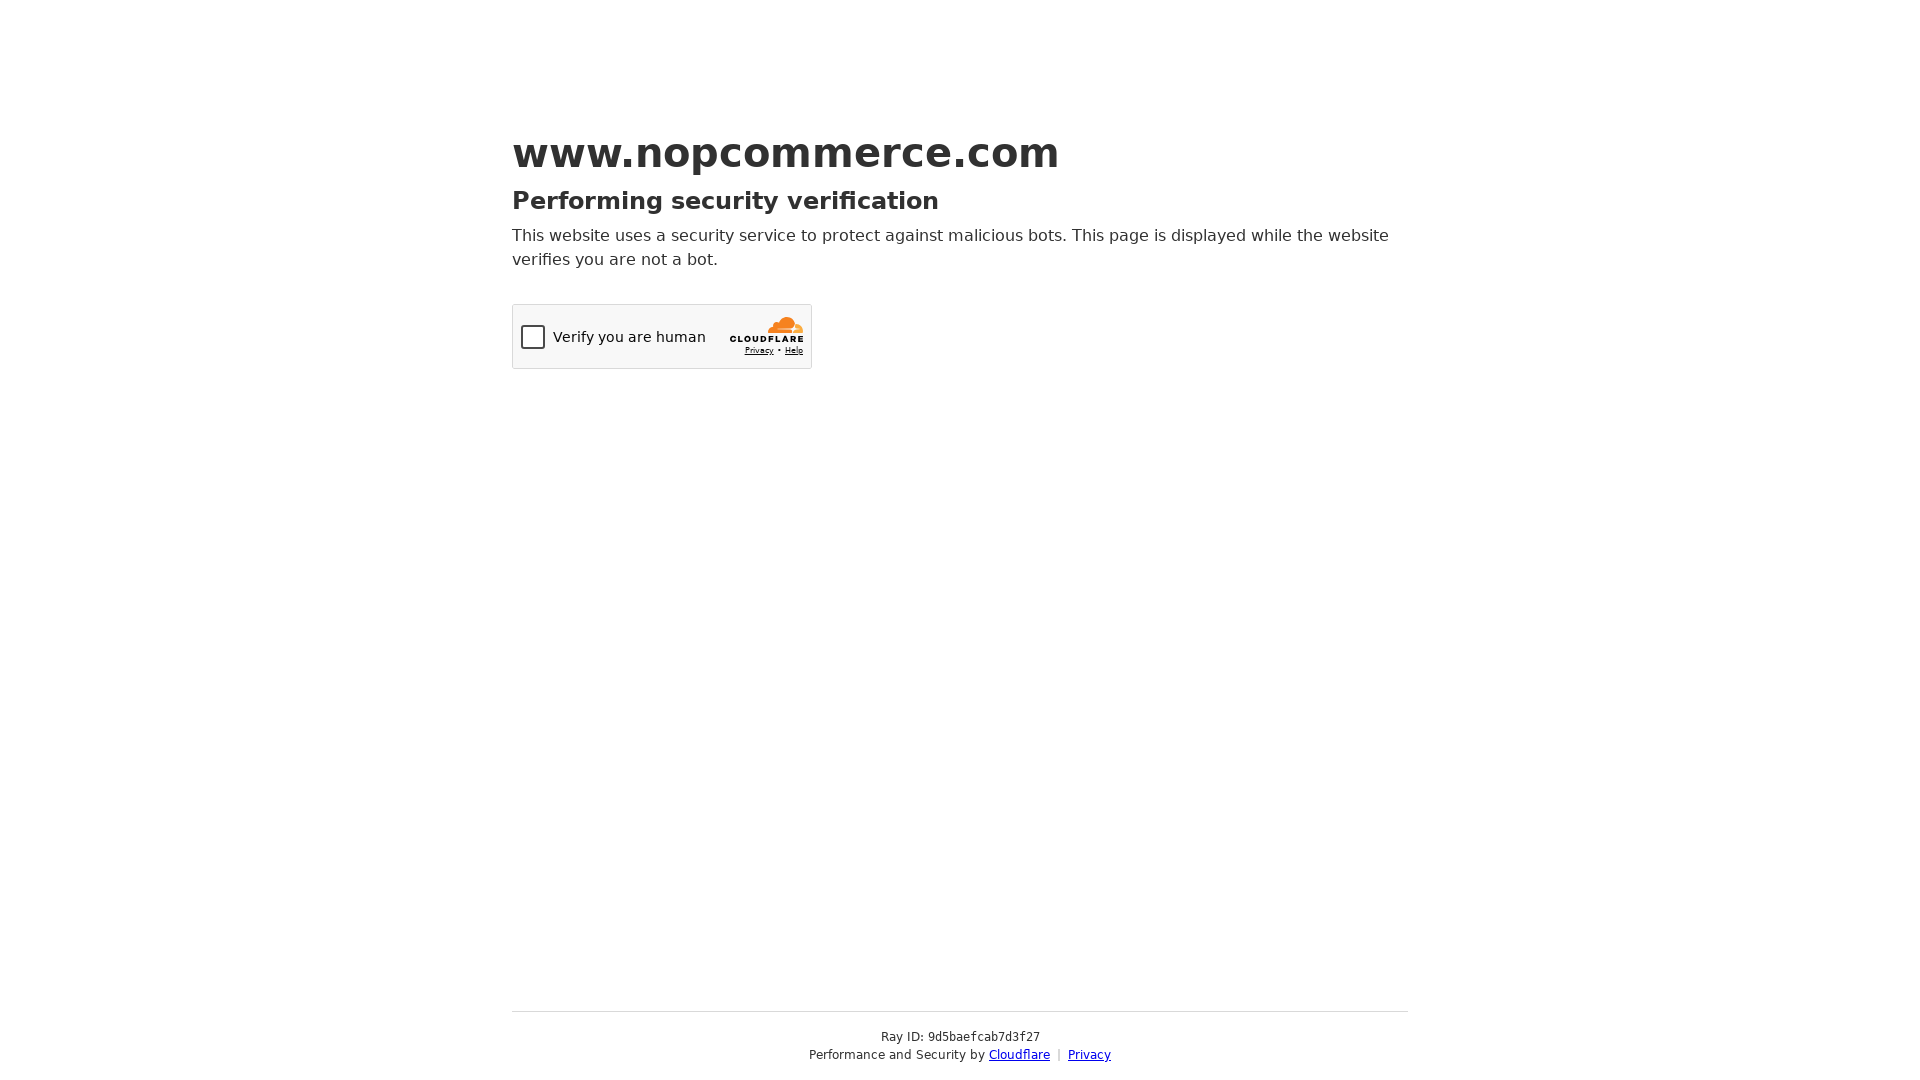

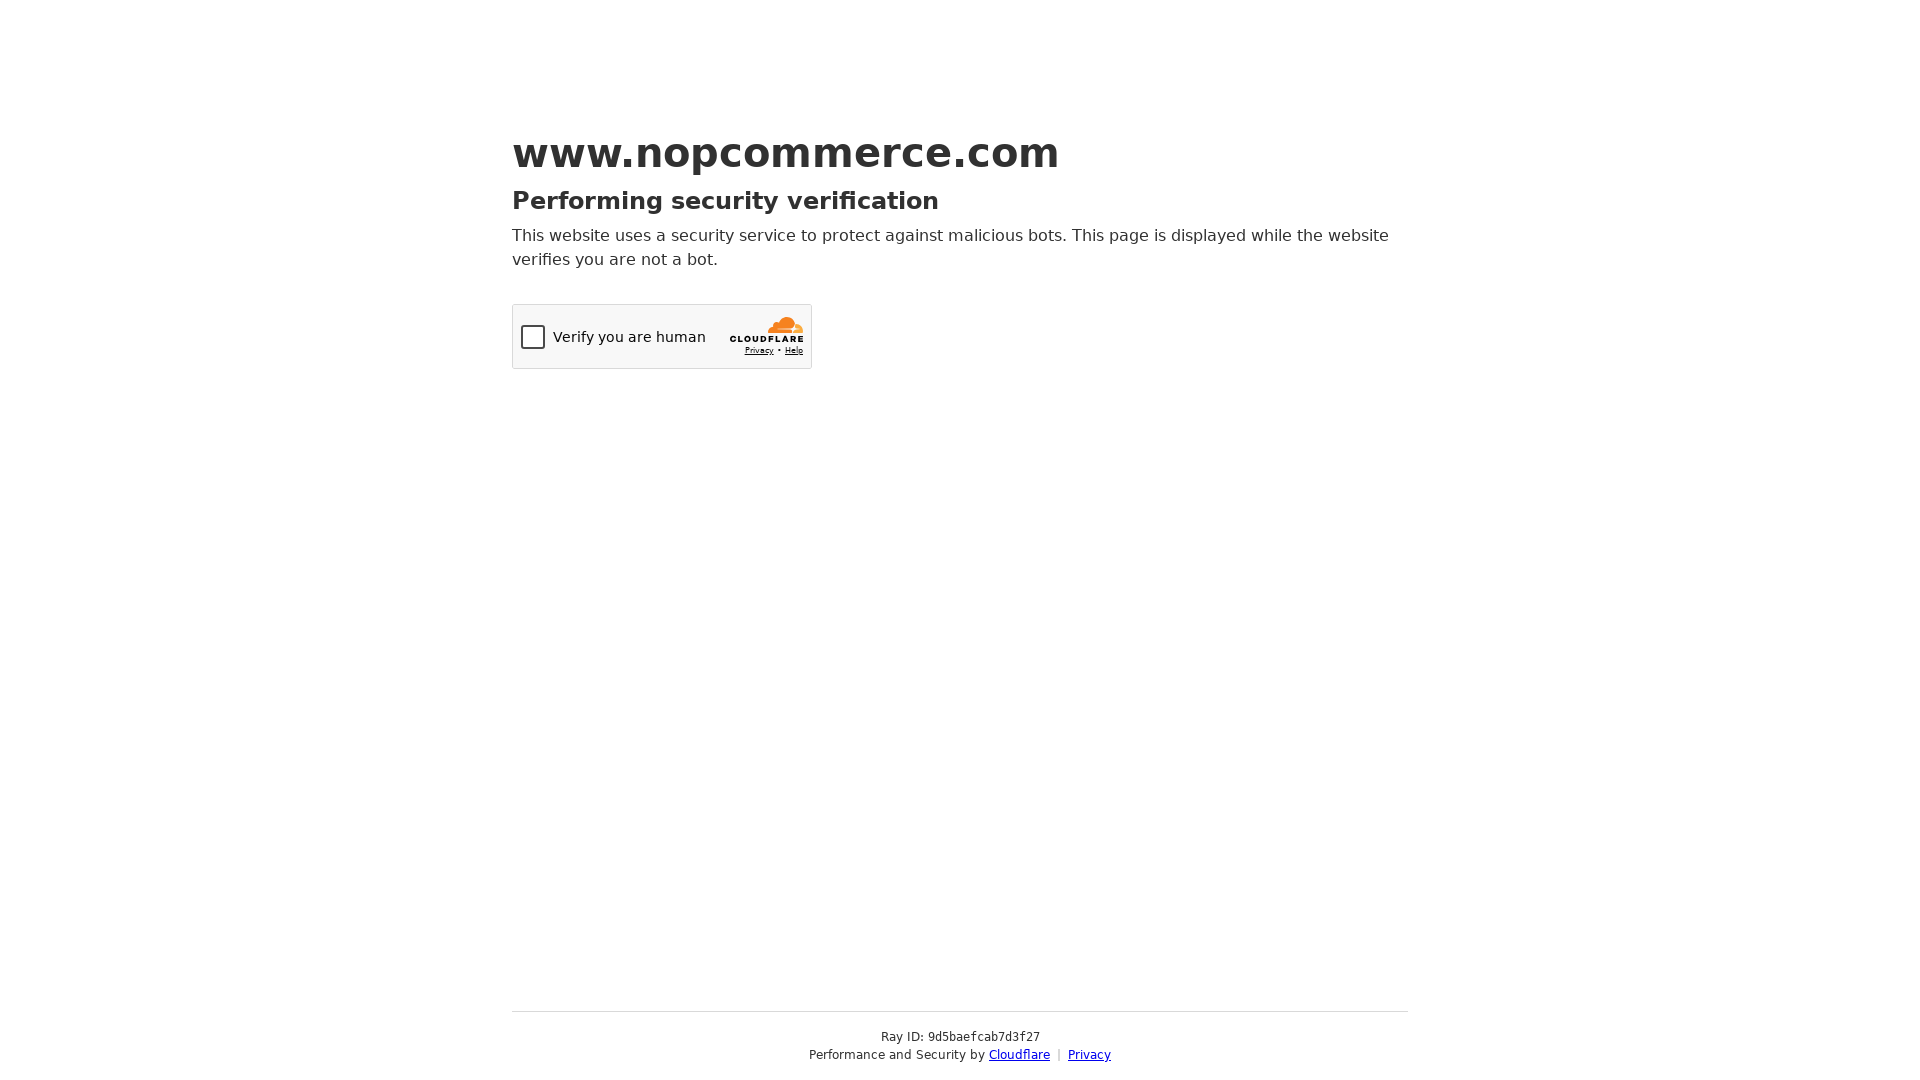